Navigates through Java API documentation frames by clicking on package and class links within different frames

Starting URL: https://docs.oracle.com/javase/8/docs/api/

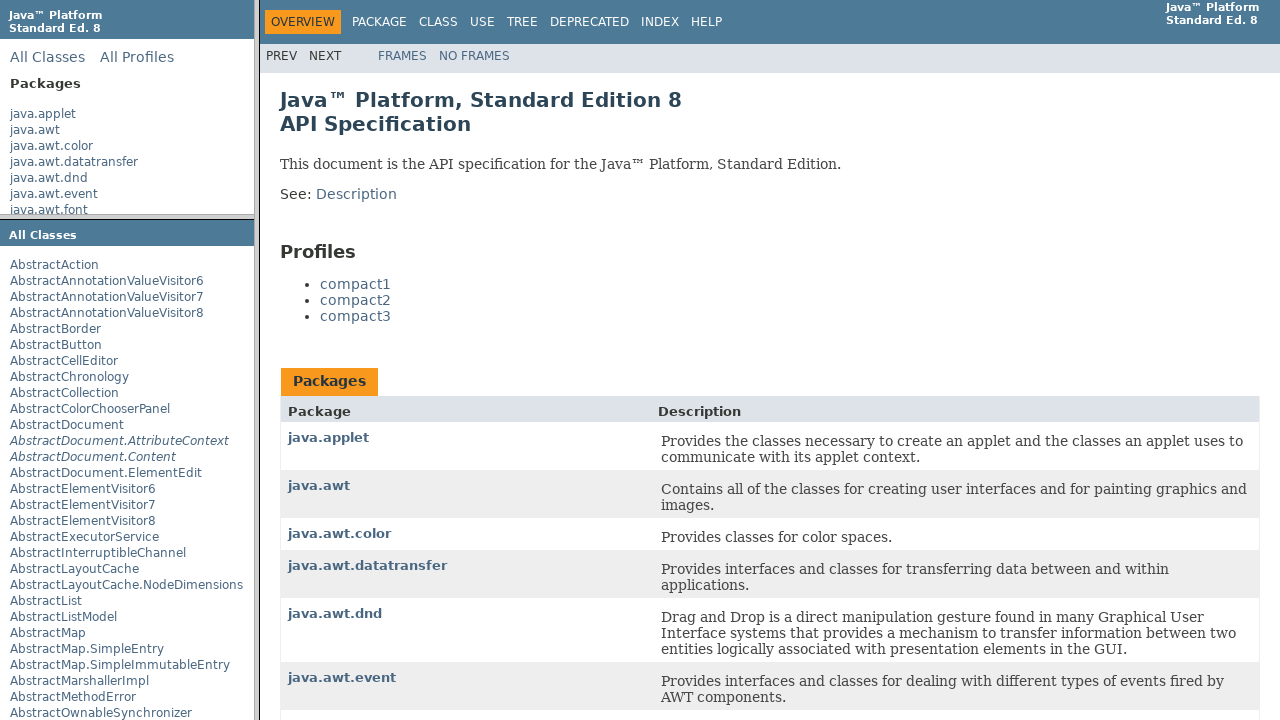

Navigated to Java API documentation
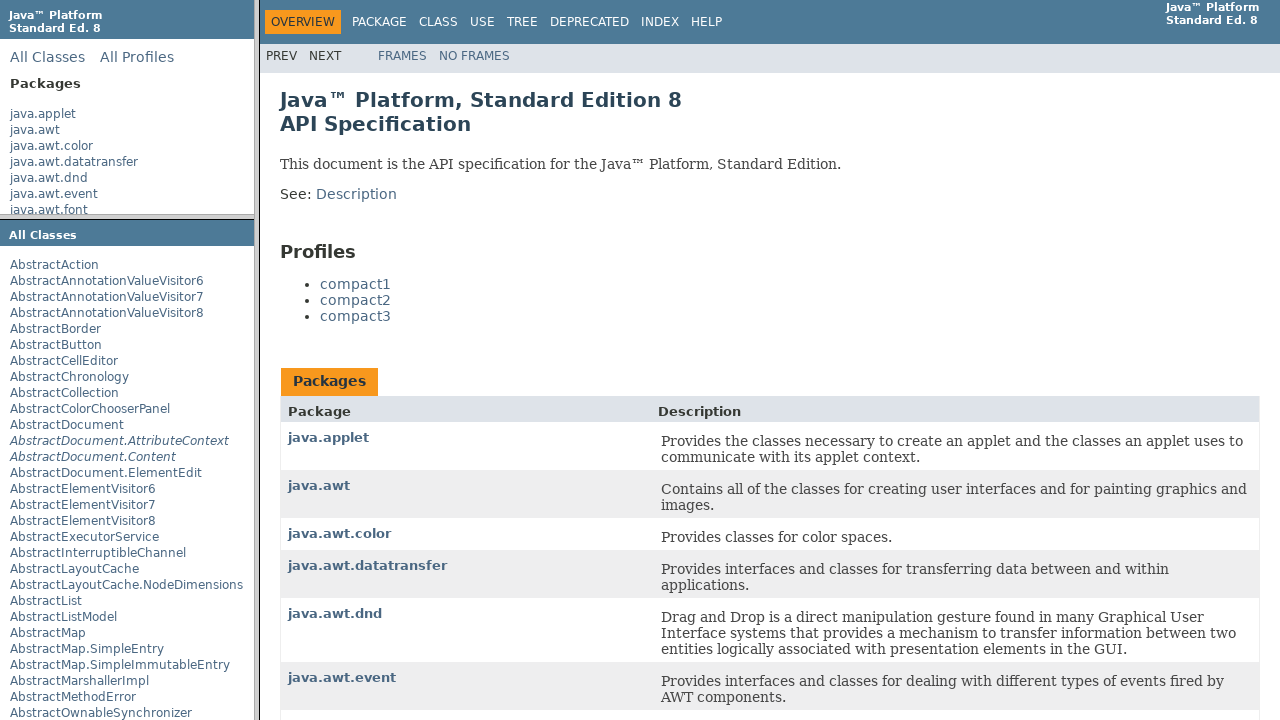

Switched to packageListFrame
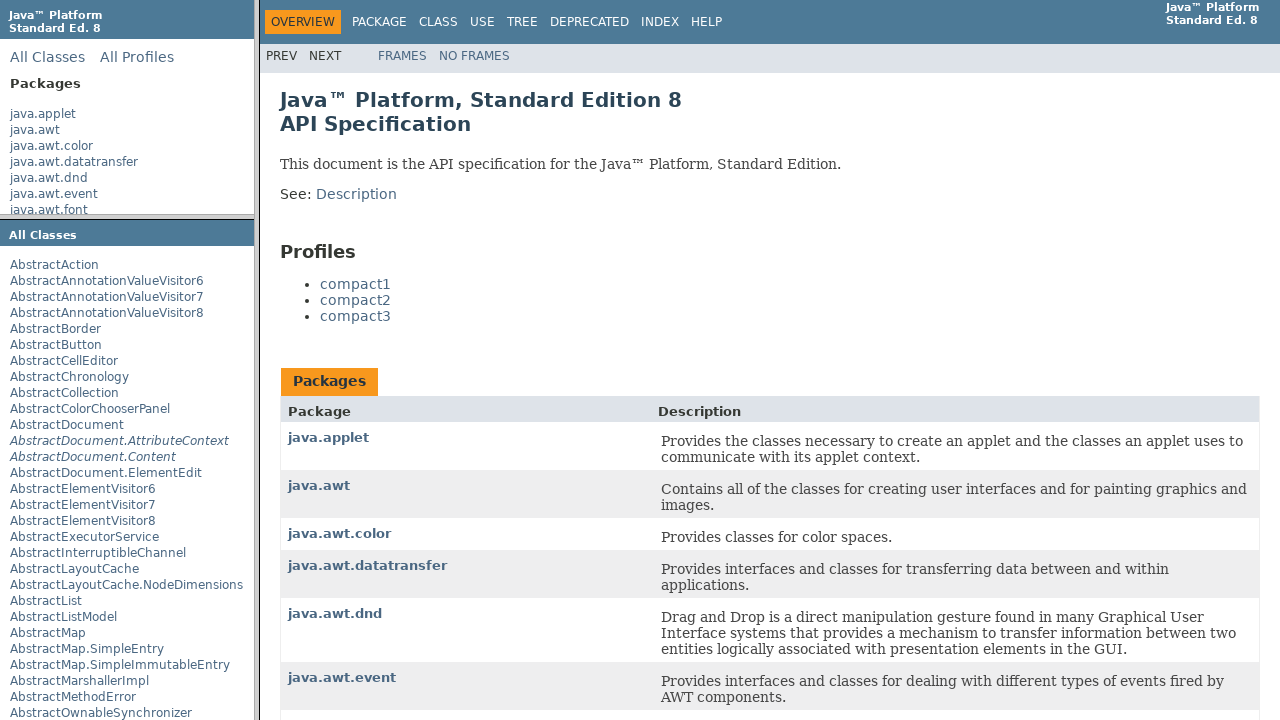

Clicked on java.applet package link in packageListFrame at (43, 114) on xpath=//a[text()='java.applet' and @target='packageFrame']
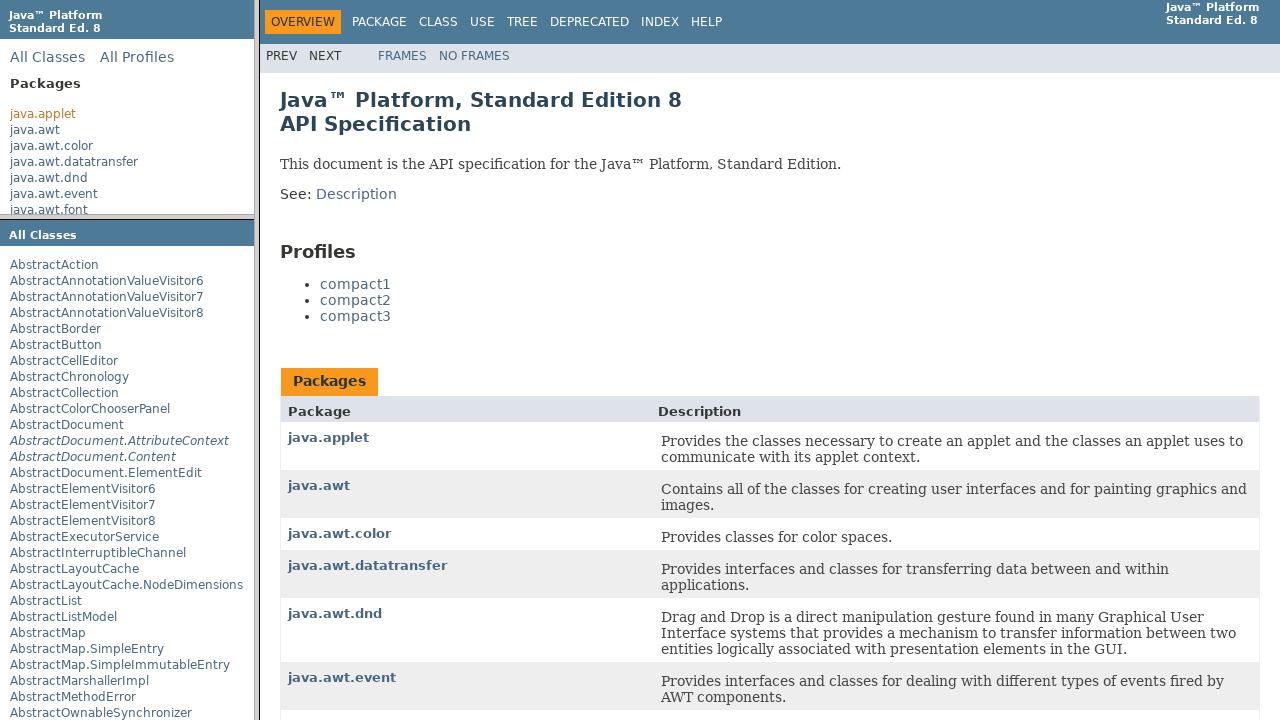

Waited for packageFrame to update after clicking java.applet
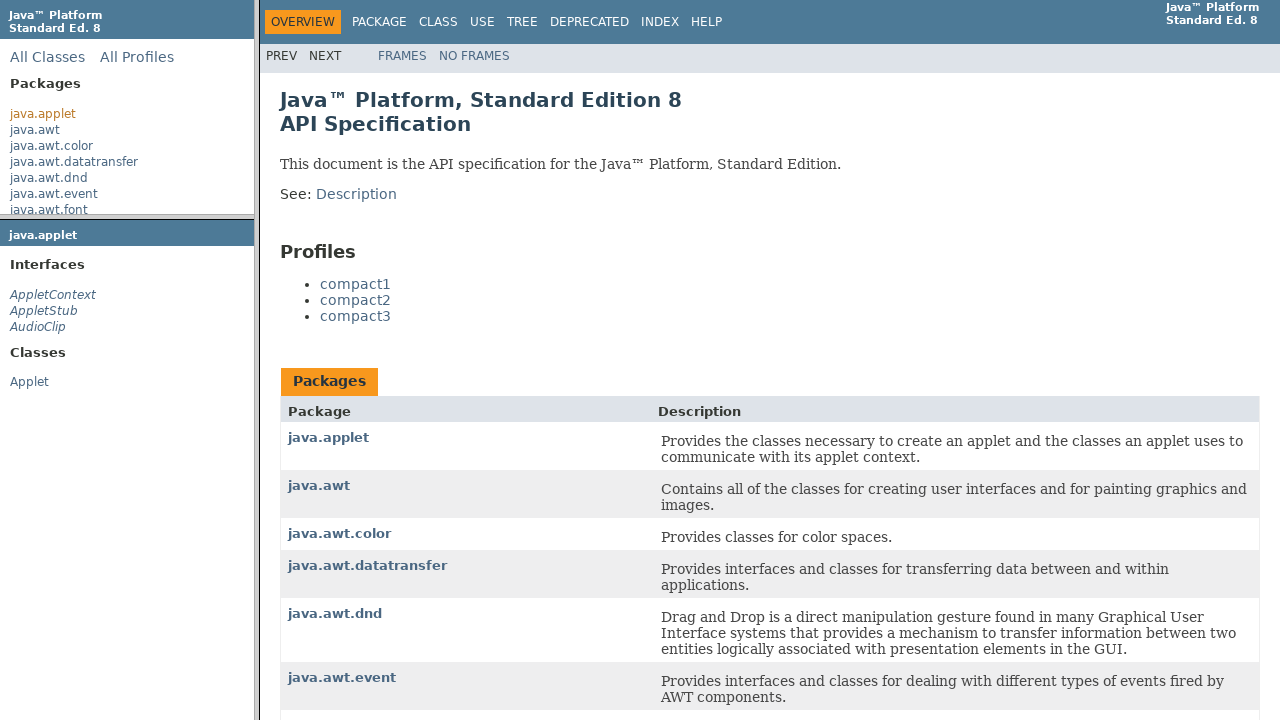

Switched to packageFrame
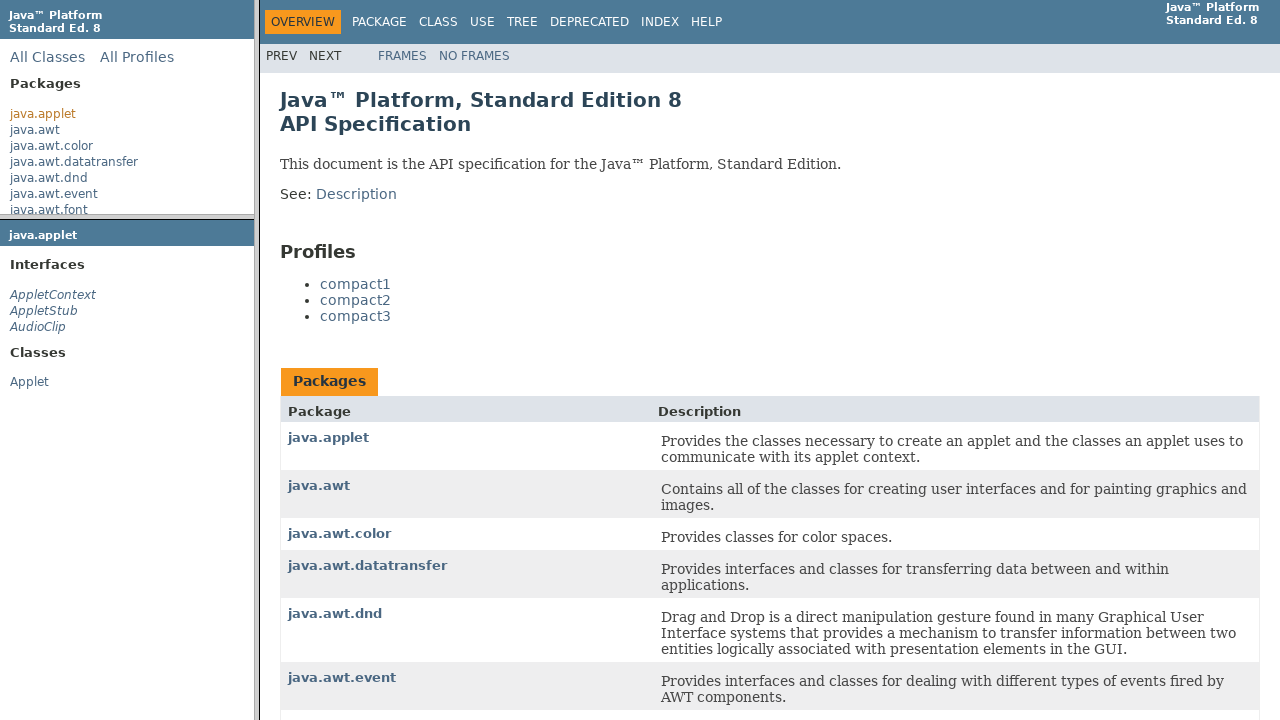

Clicked on AppletContext class in packageFrame at (53, 295) on xpath=//span[text()='AppletContext']
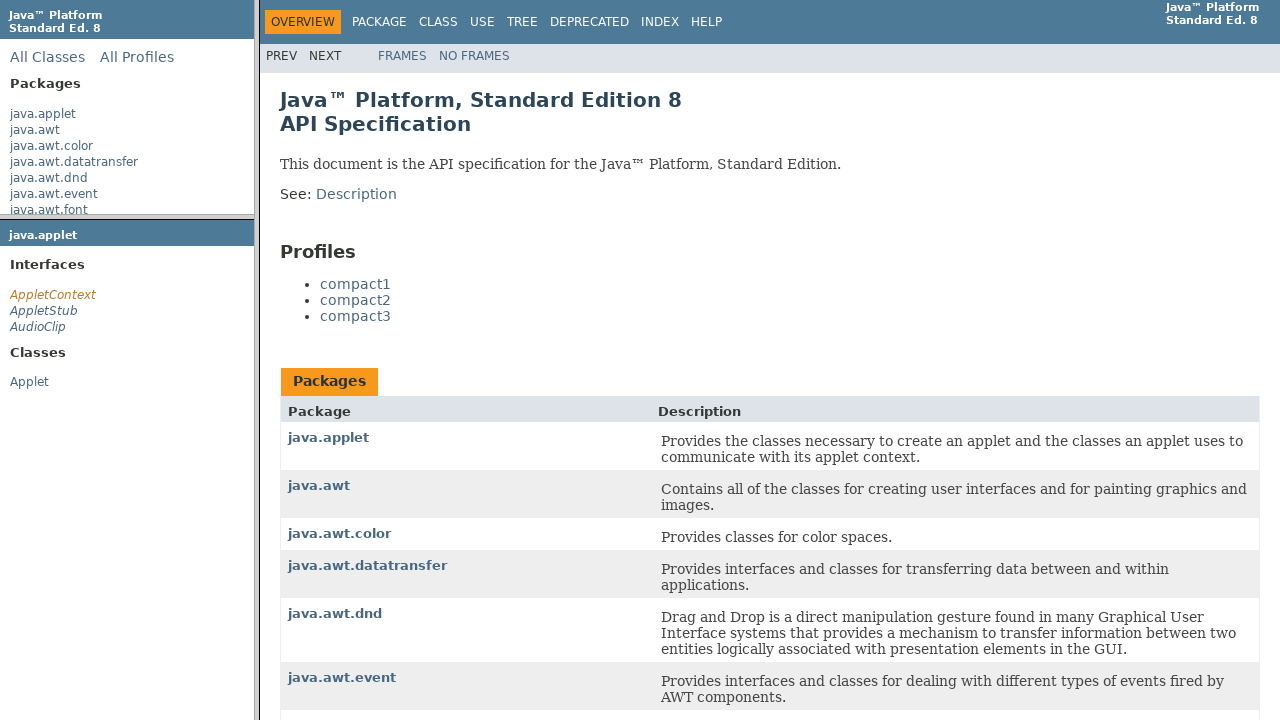

Waited for class documentation to load in main frame
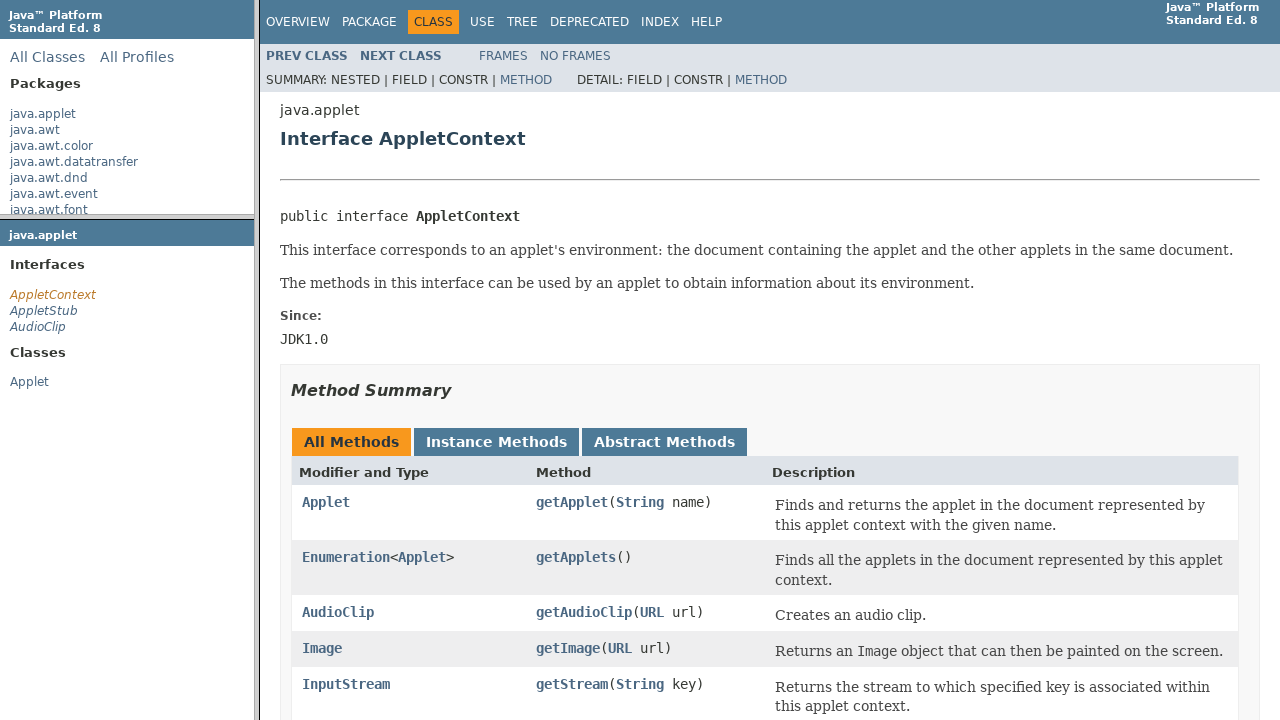

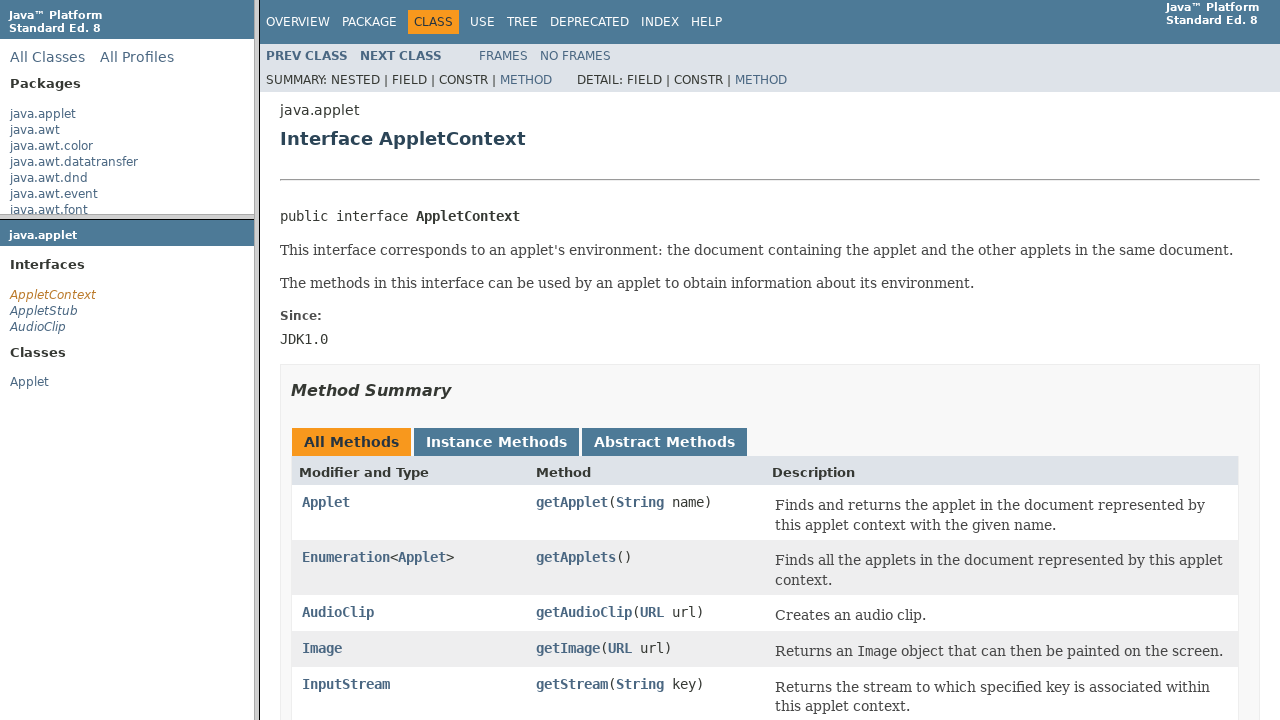